Tests adding todo items to the list by filling the input field and pressing Enter, then verifying the items appear in the list.

Starting URL: https://demo.playwright.dev/todomvc

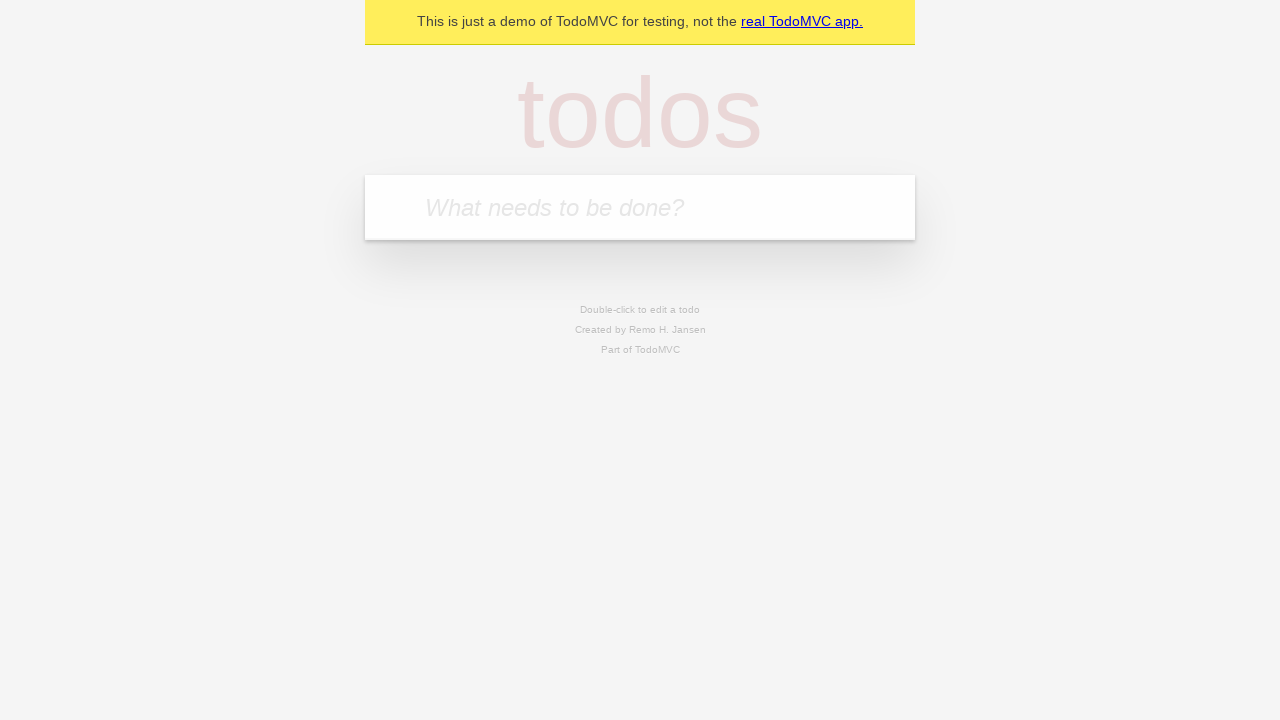

Located the todo input field by placeholder 'What needs to be done?'
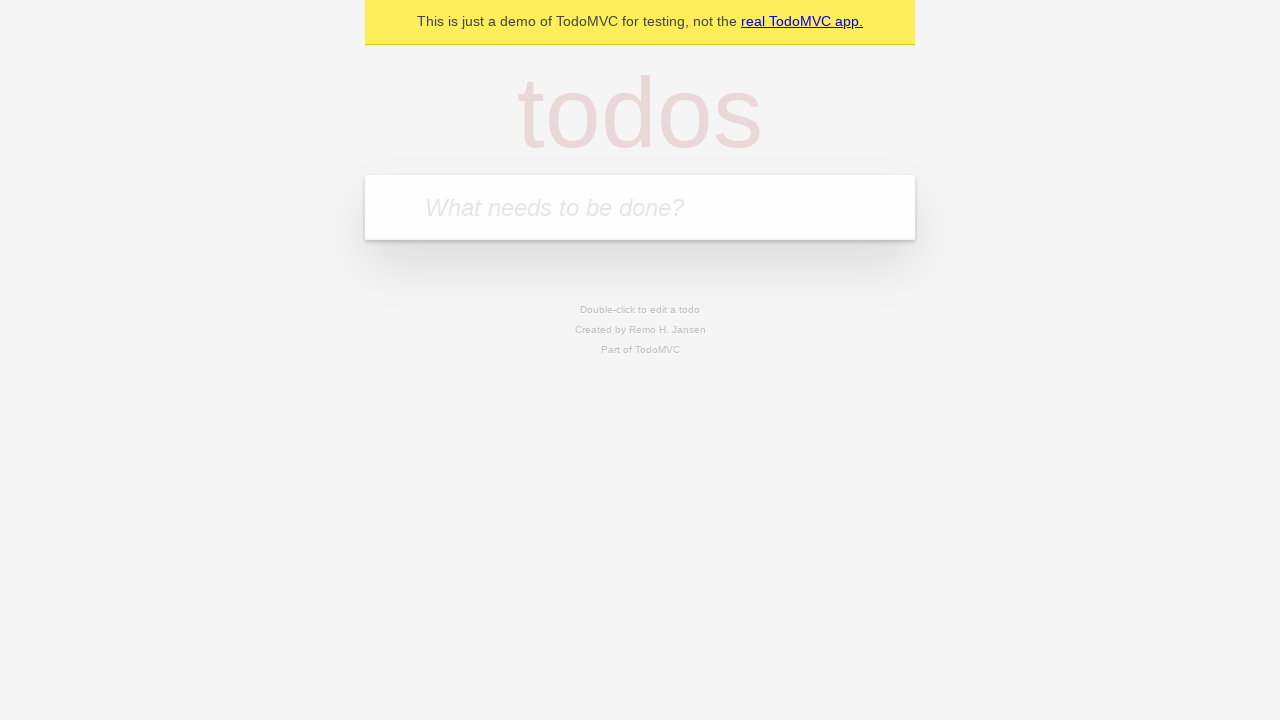

Filled todo input with 'buy some cheese' on internal:attr=[placeholder="What needs to be done?"i]
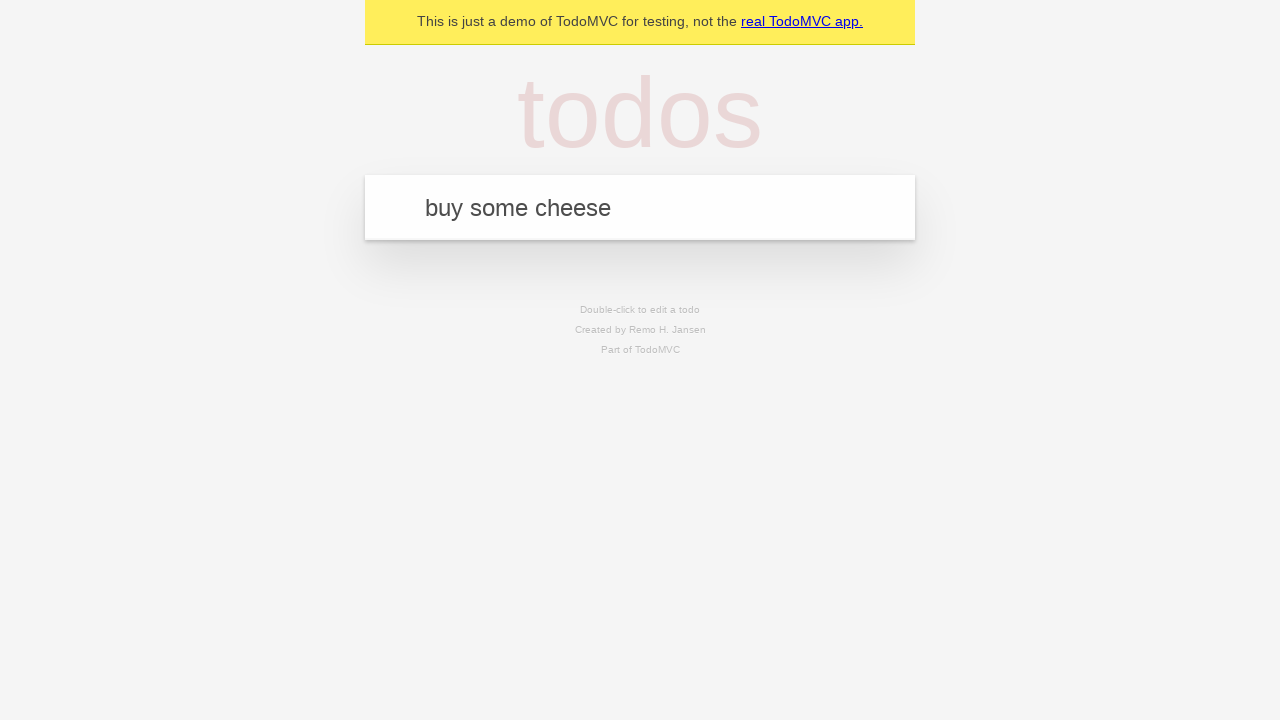

Pressed Enter to add first todo item on internal:attr=[placeholder="What needs to be done?"i]
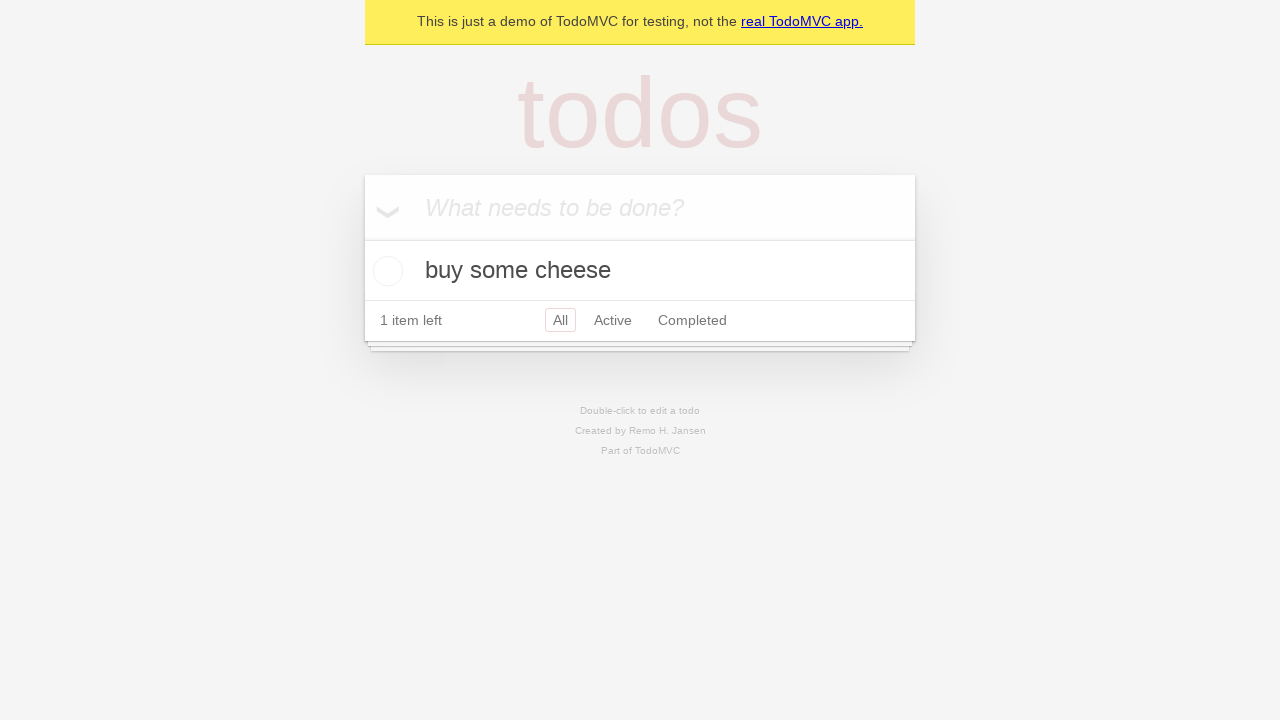

First todo item appeared in the list
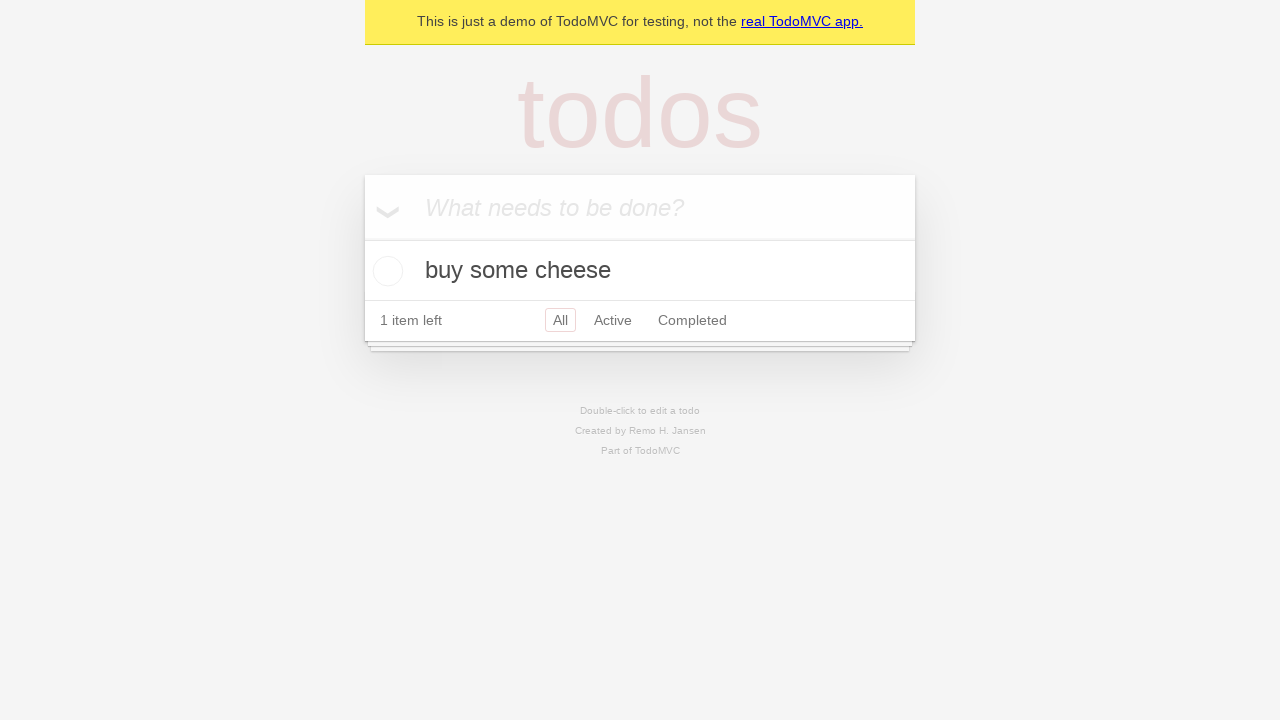

Filled todo input with 'feed the cat' on internal:attr=[placeholder="What needs to be done?"i]
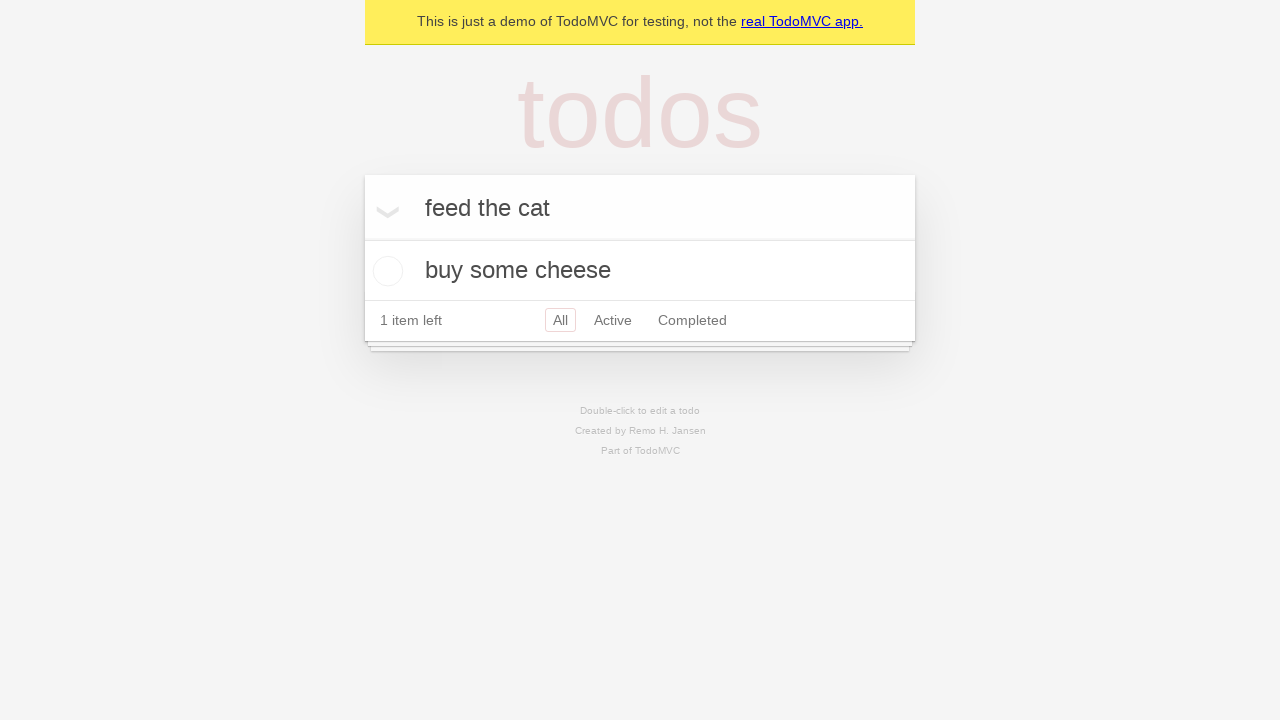

Pressed Enter to add second todo item on internal:attr=[placeholder="What needs to be done?"i]
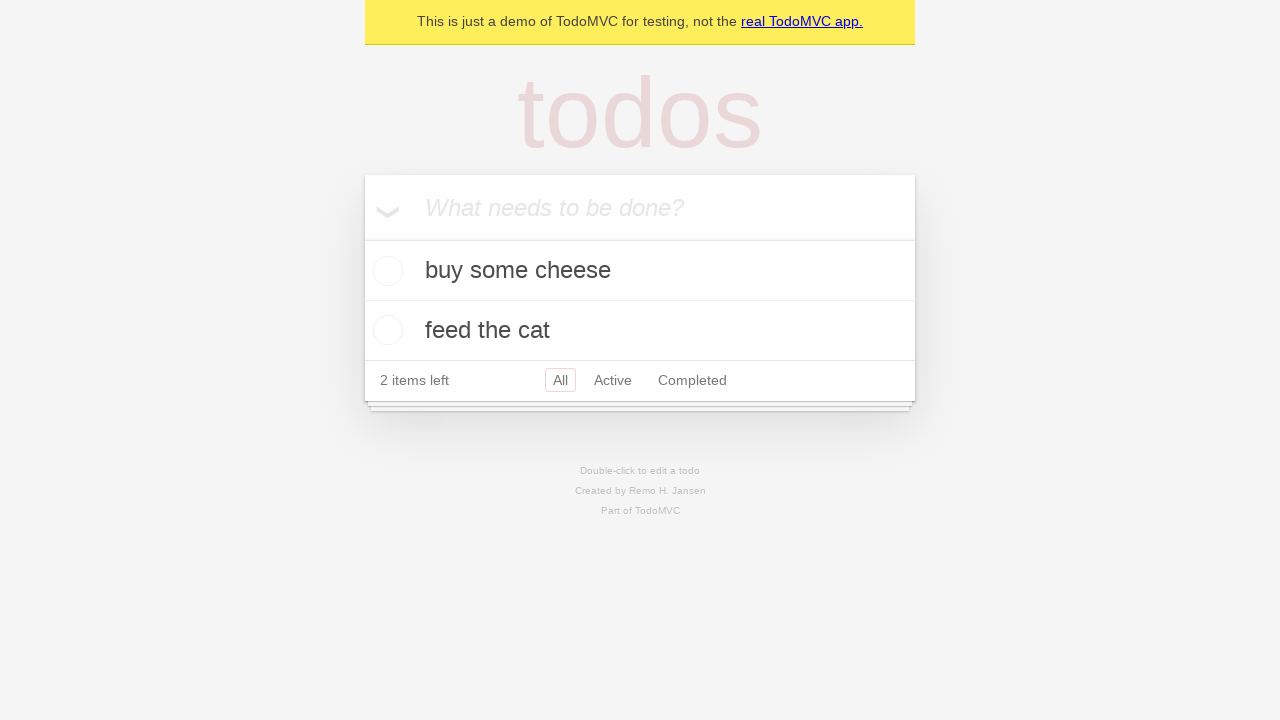

Verified both todo items are visible in the list
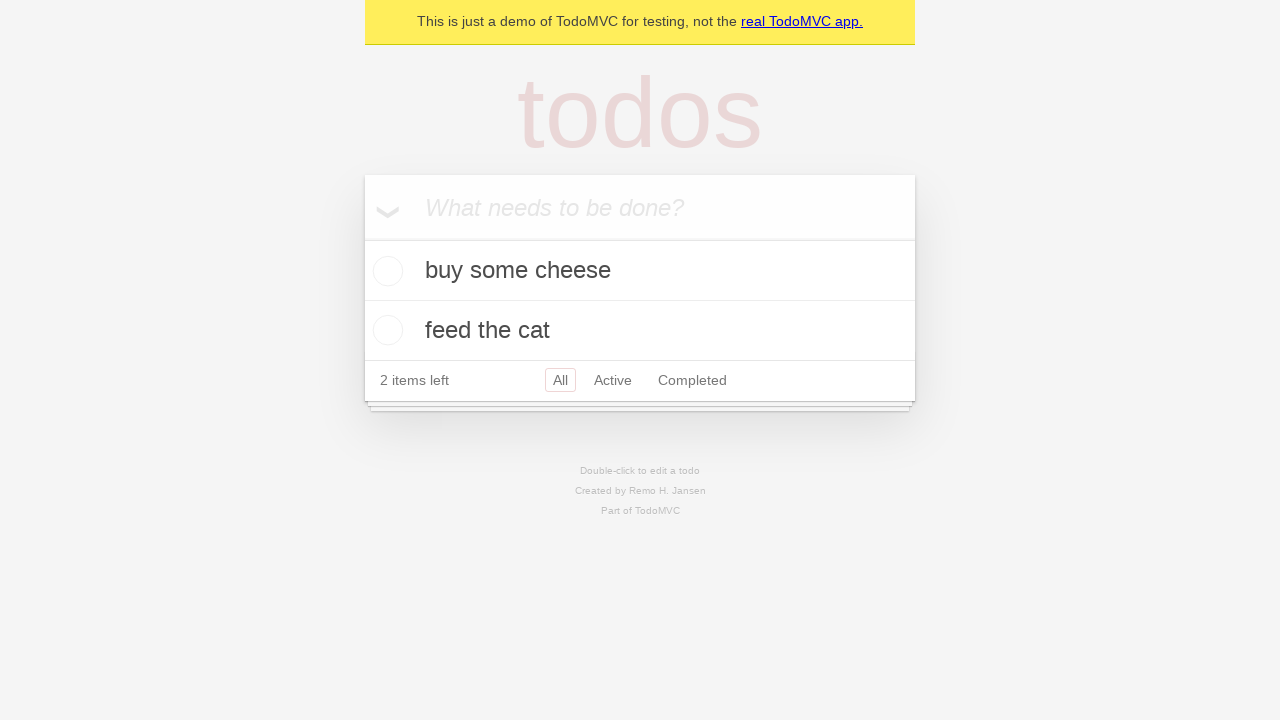

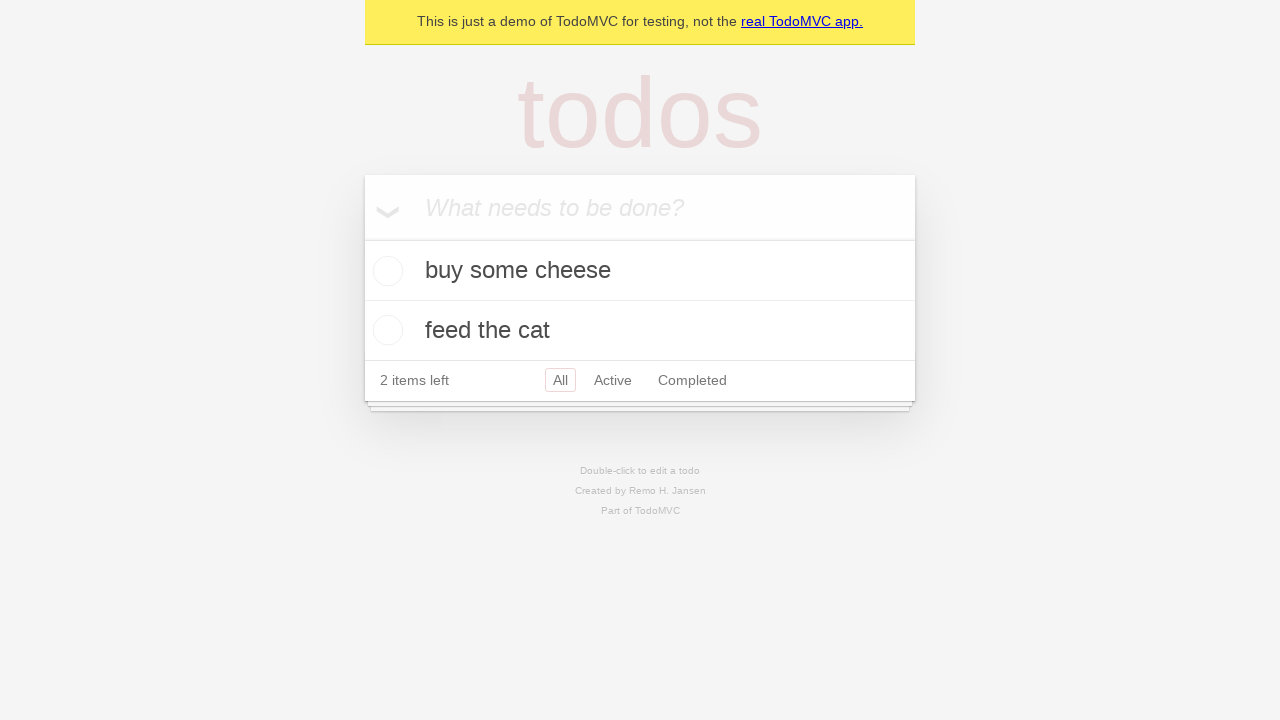